Tests the search input clearing functionality by filling the search box with text, then clicking the clear button and verifying the input is emptied

Starting URL: https://playwright.dev/

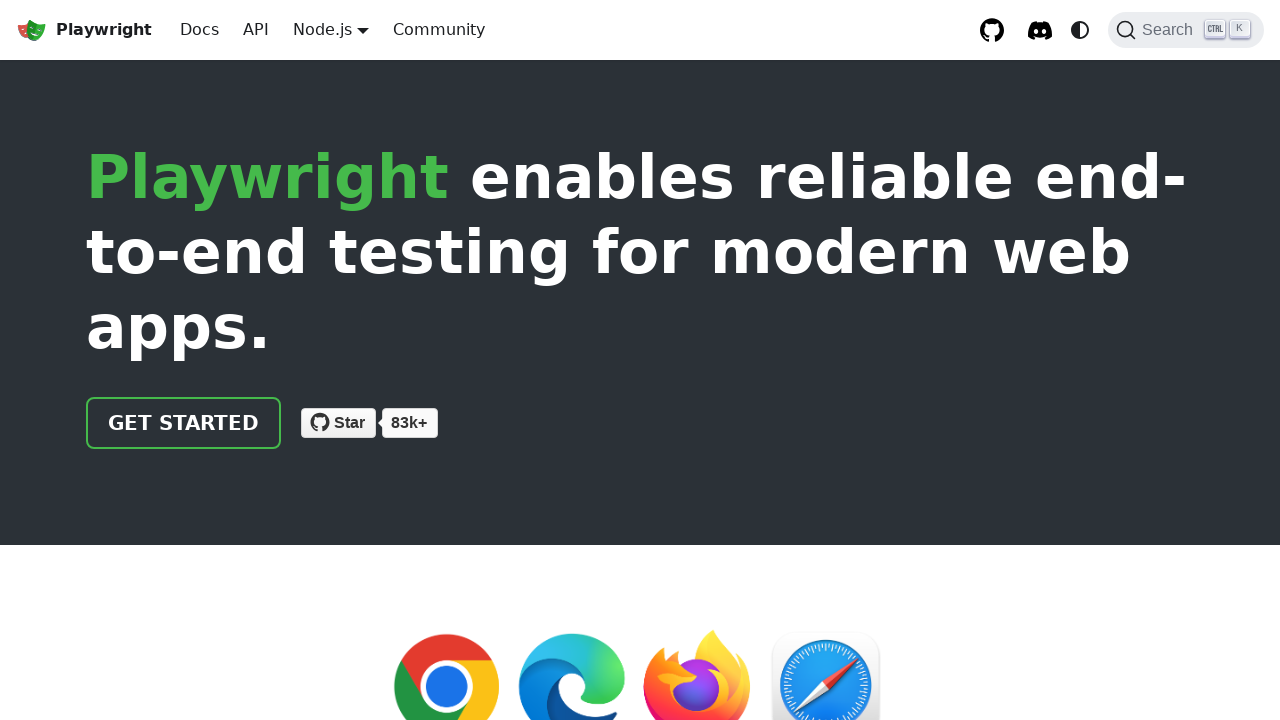

Clicked search button to open search dialog at (1186, 30) on internal:role=button[name="Search"i]
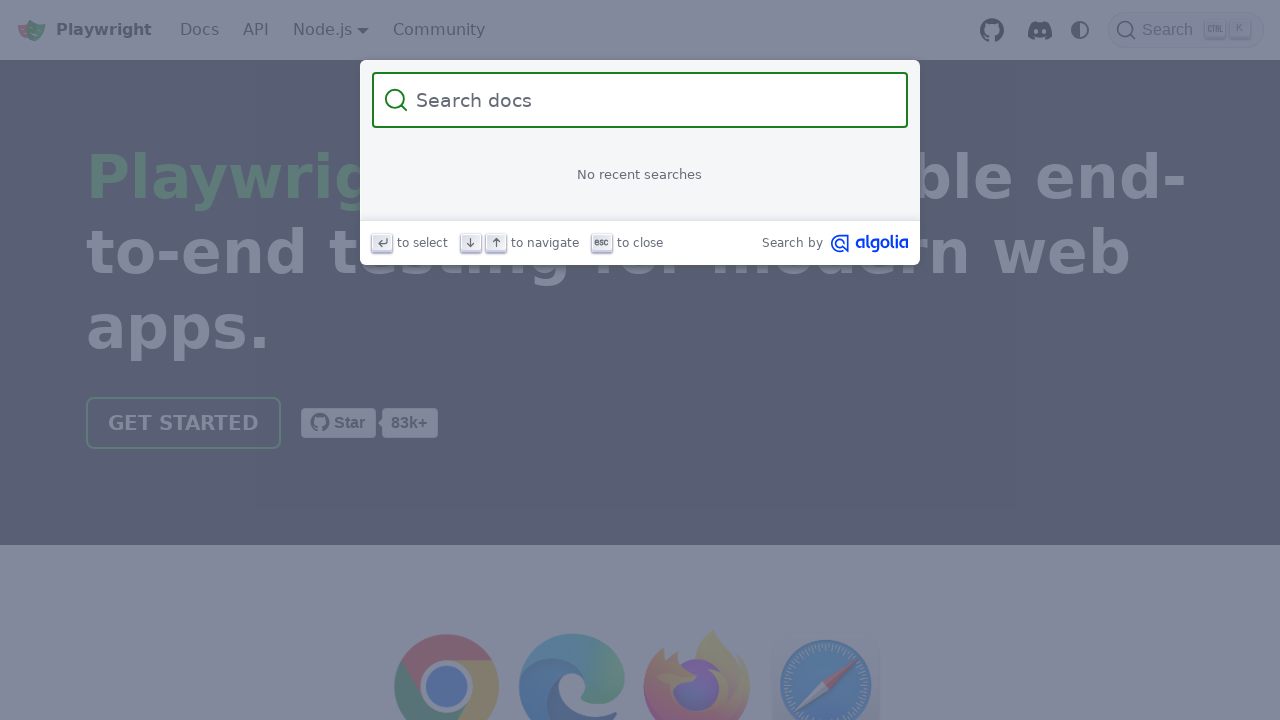

Clicked on search input field at (652, 100) on internal:attr=[placeholder="Search docs"i]
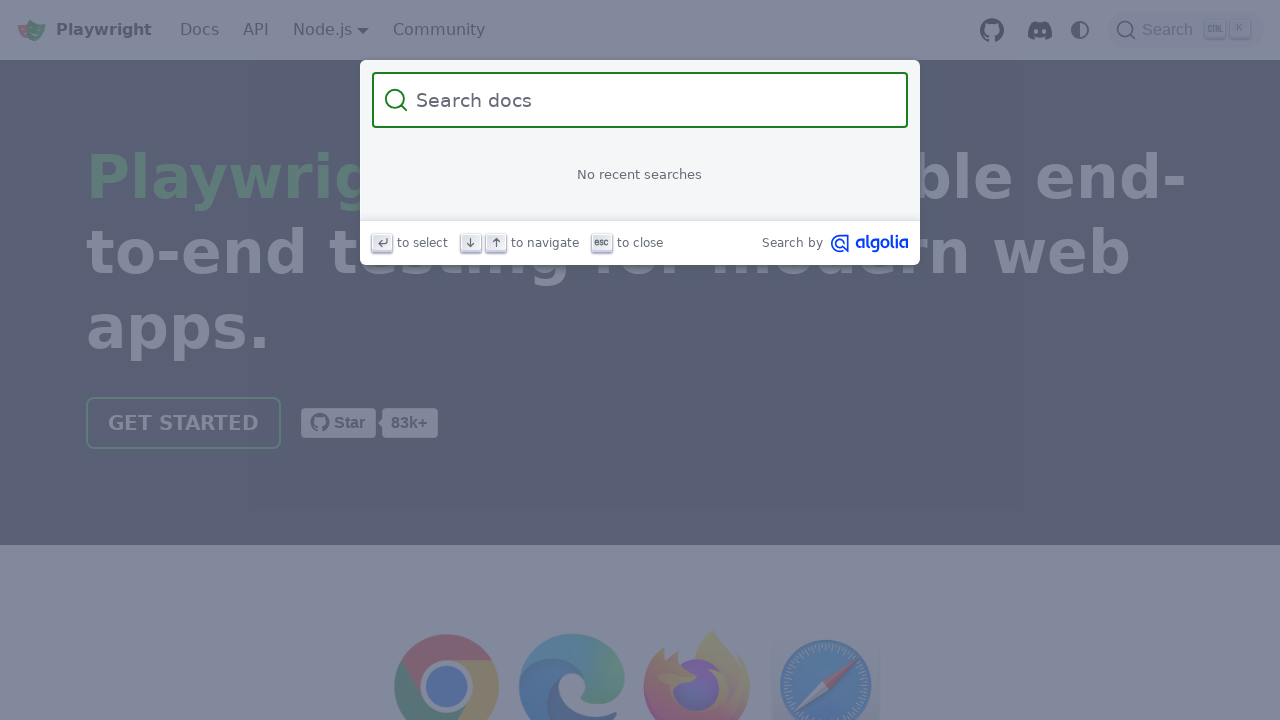

Filled search box with 'somerandomtext' on internal:attr=[placeholder="Search docs"i]
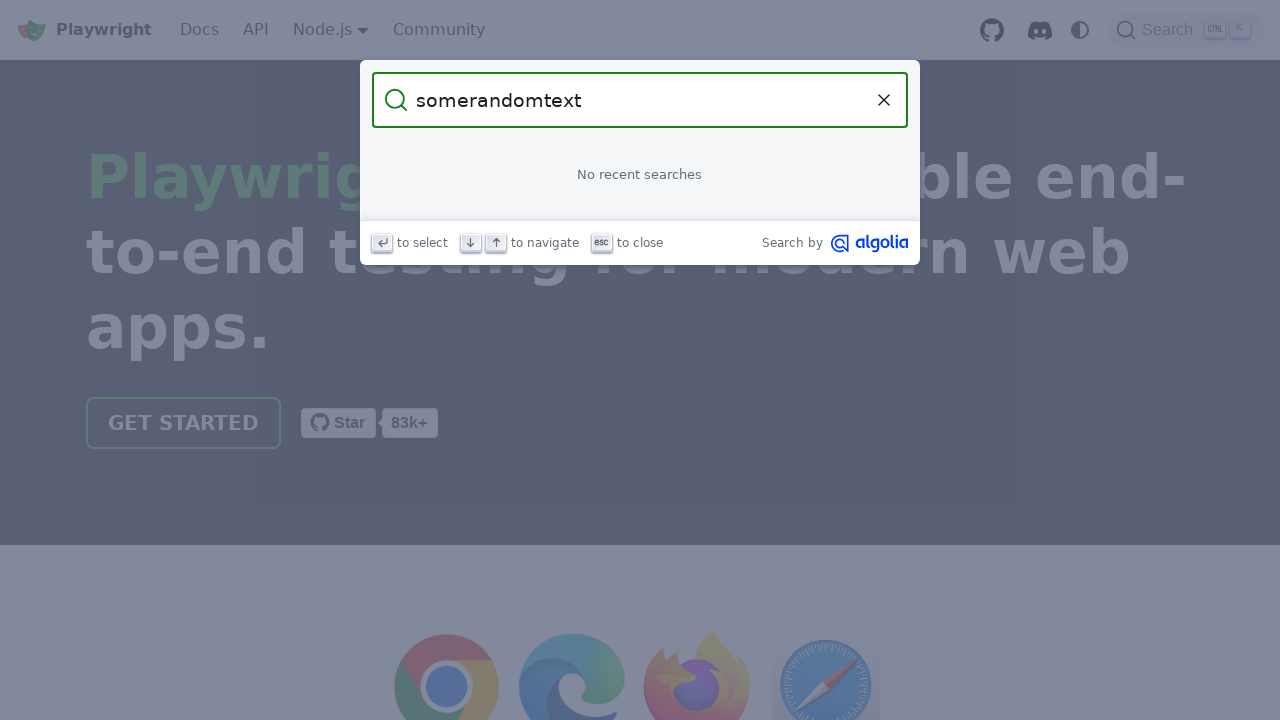

Search results title appeared with the query text
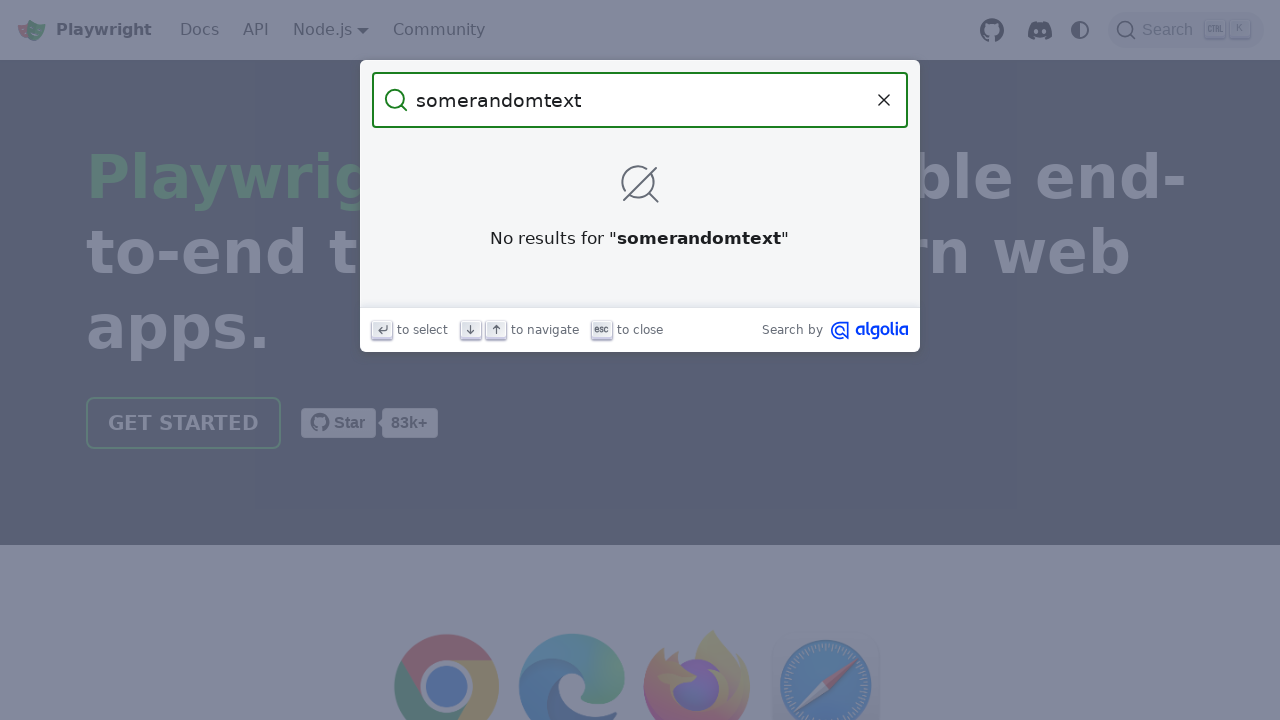

Clicked clear button to reset search input at (884, 100) on internal:role=button[name="Clear the query"i]
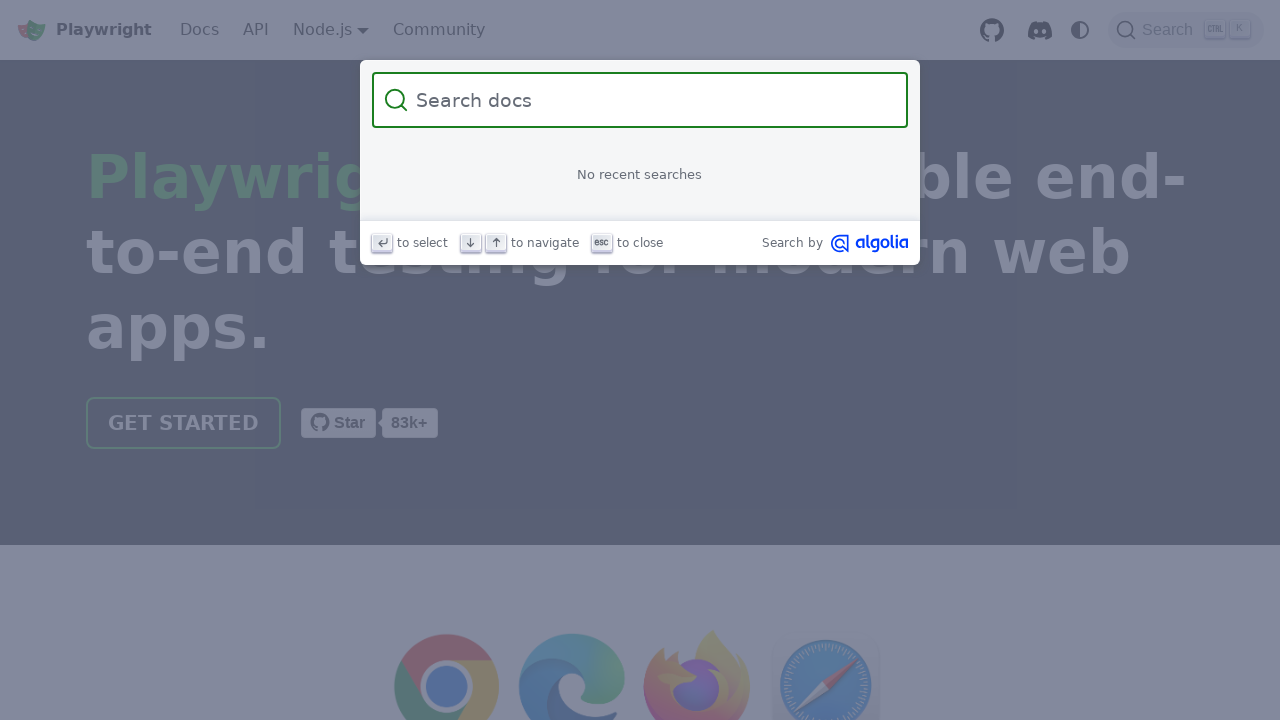

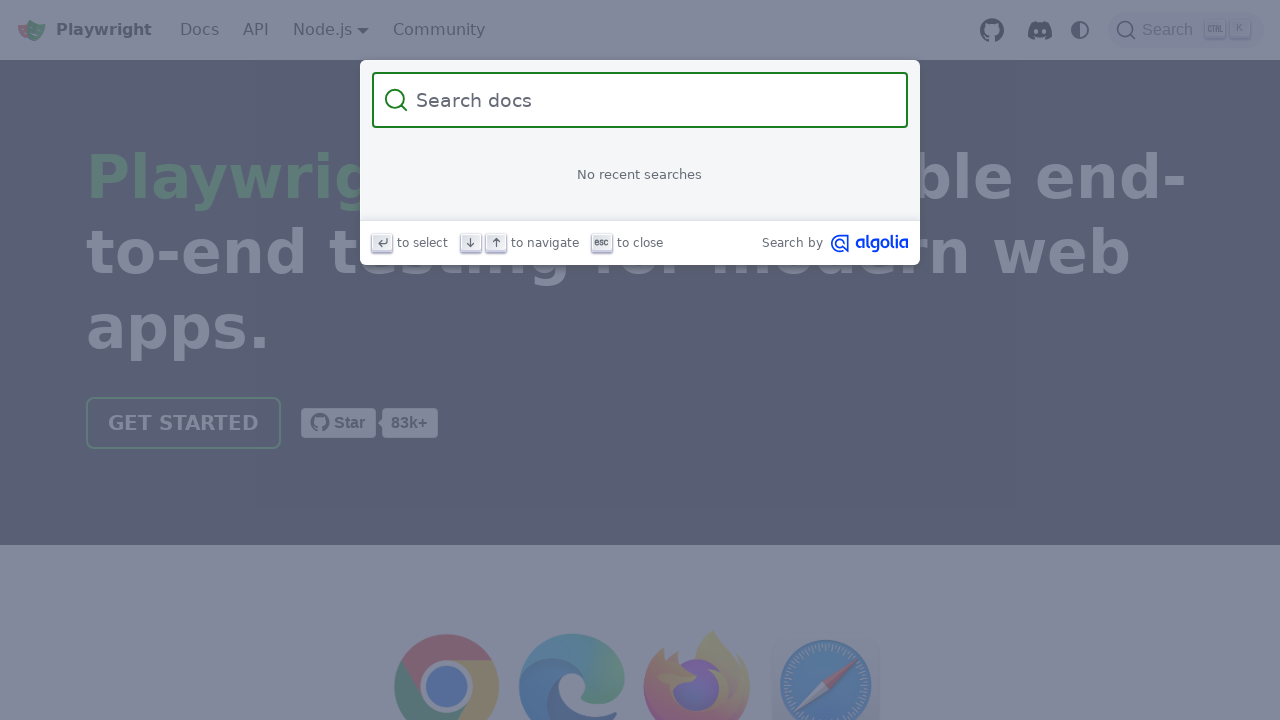